Tests confirmation alert by clicking the Confirmation Alert button, dismissing (canceling) the dialog, and verifying the result.

Starting URL: https://training-support.net/webelements/alerts

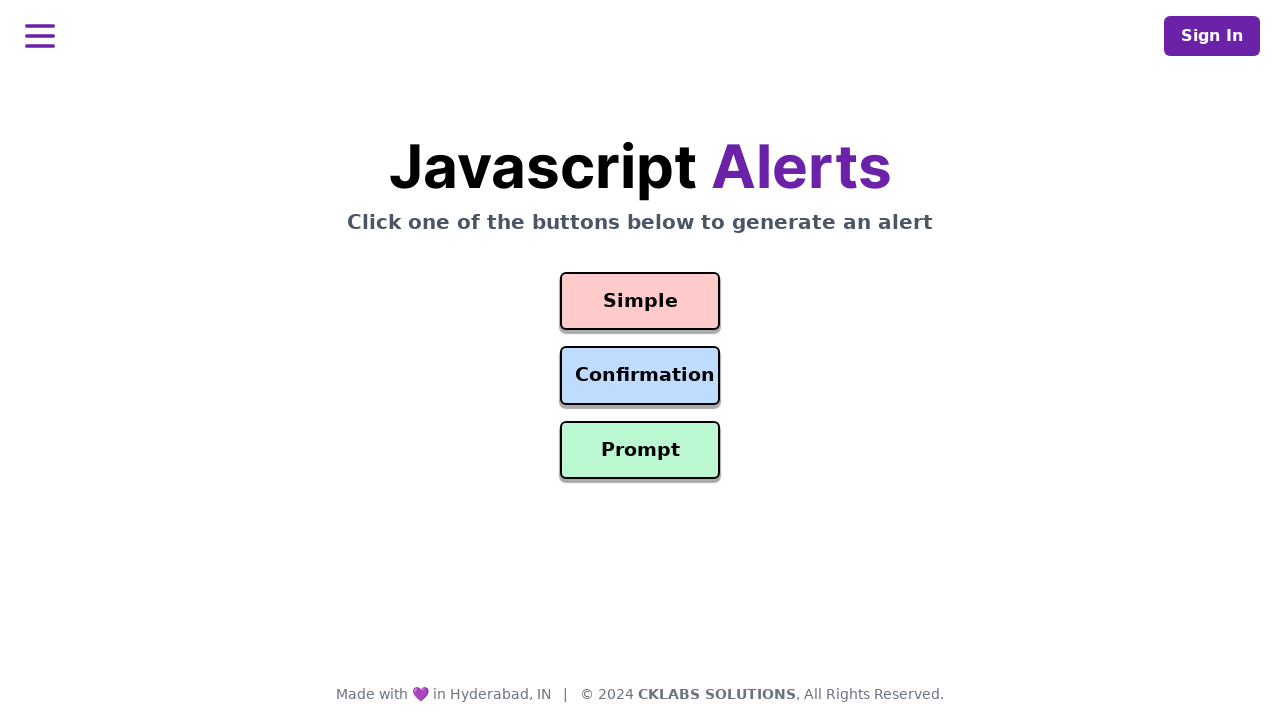

Verified page title is 'Selenium: Alerts'
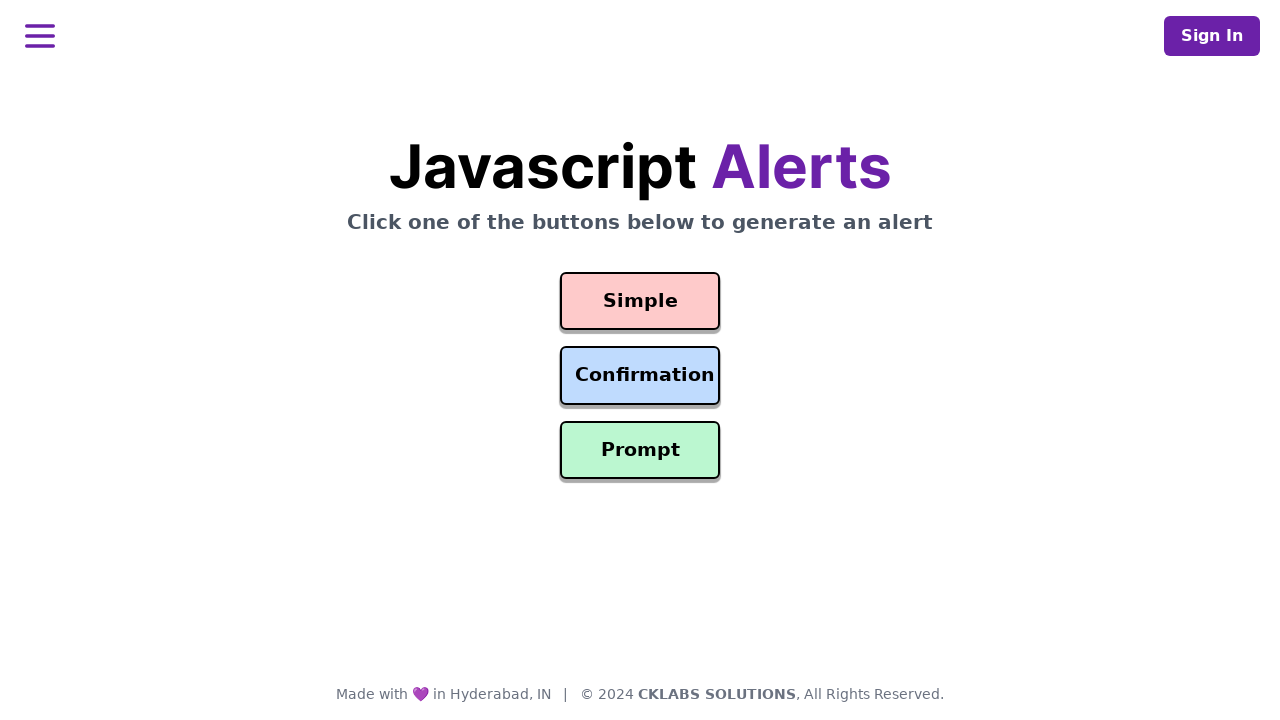

Set up dialog handler to dismiss confirmation alert
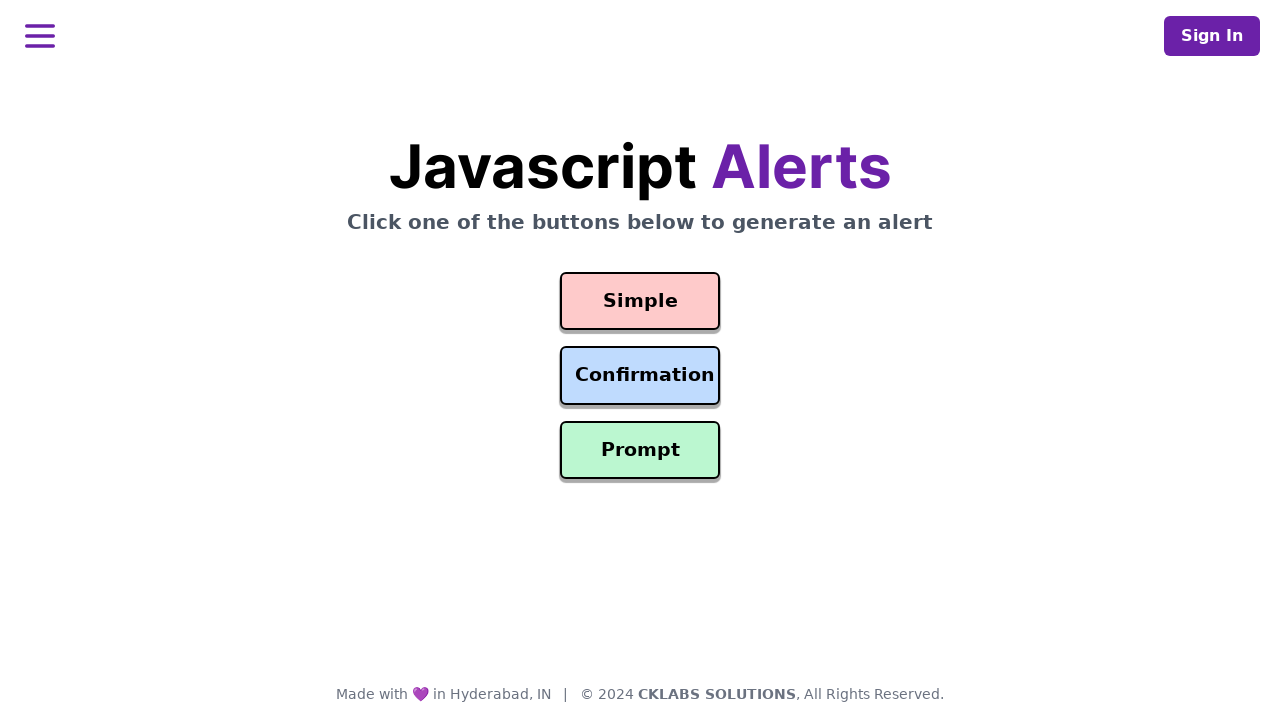

Clicked the Confirmation Alert button at (640, 376) on #confirmation
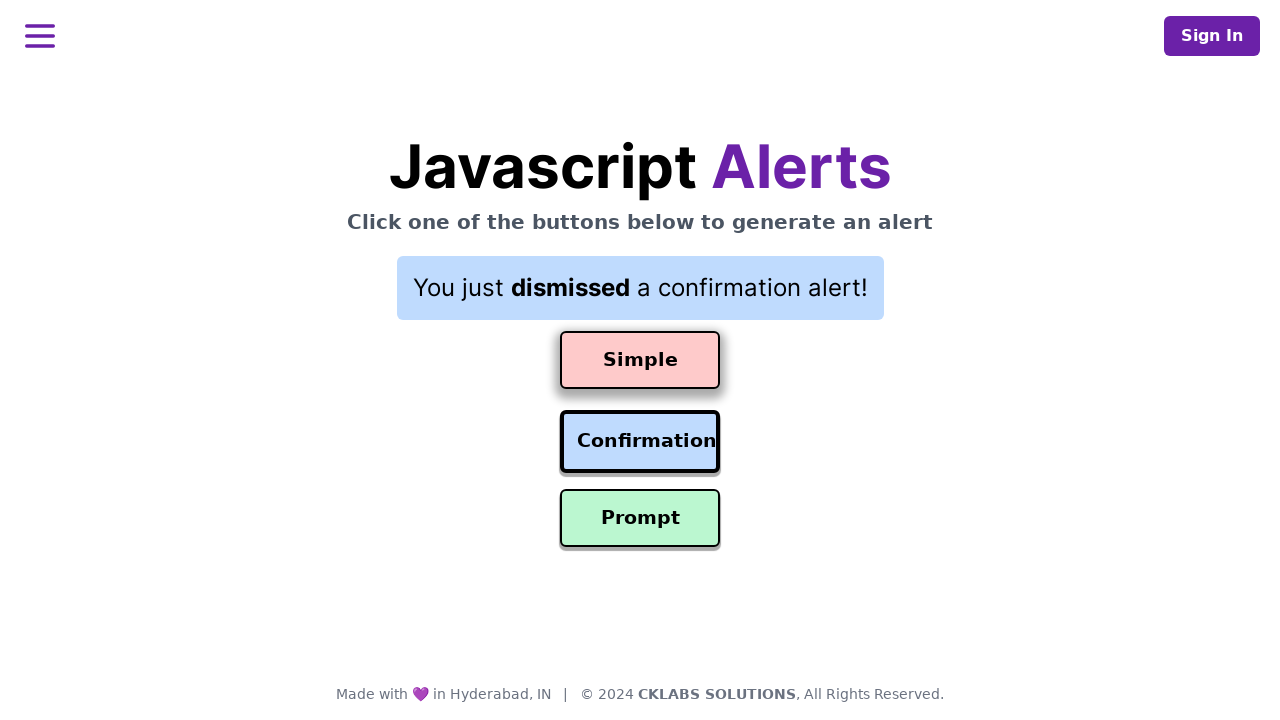

Result element loaded after dismissing confirmation alert
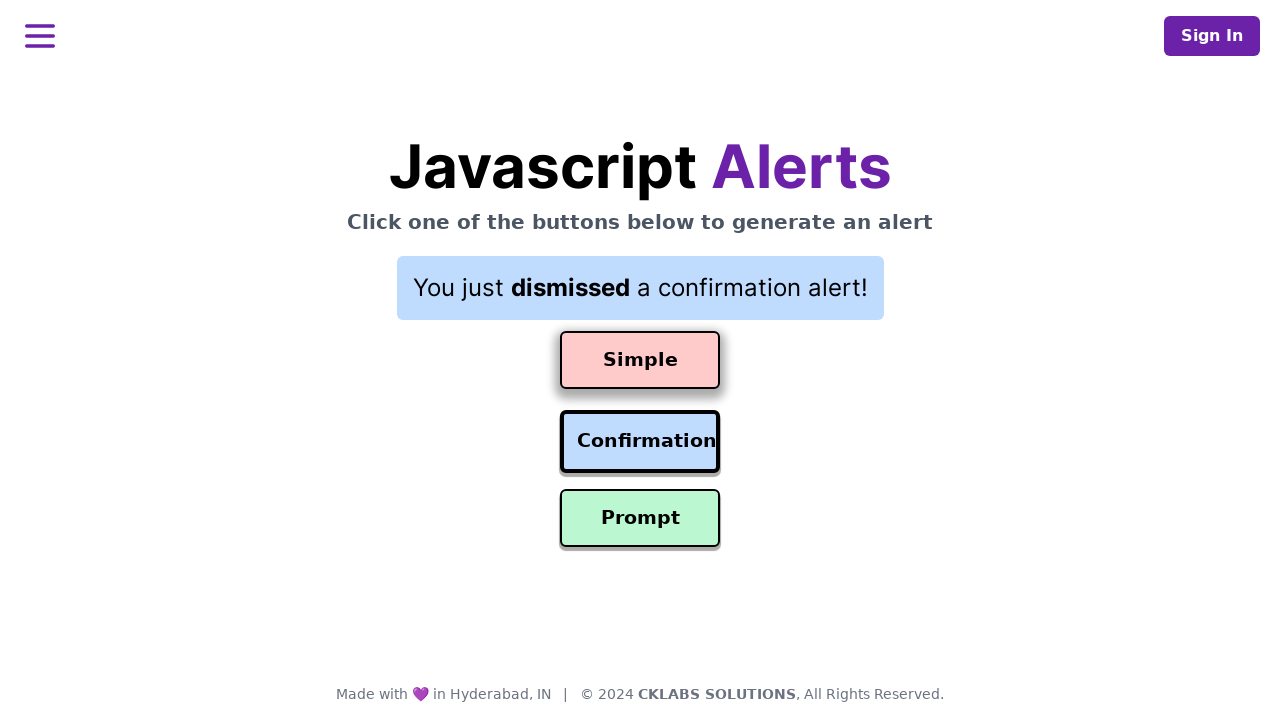

Retrieved result text: You just dismissed a confirmation alert!
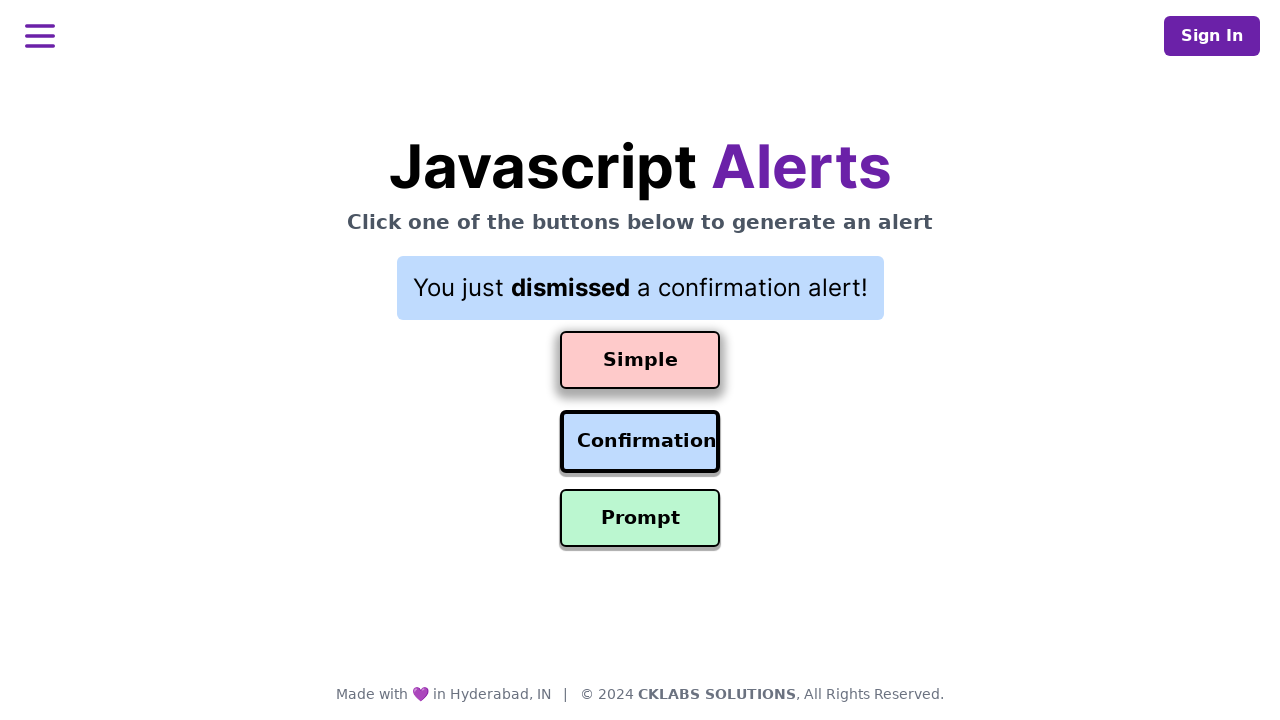

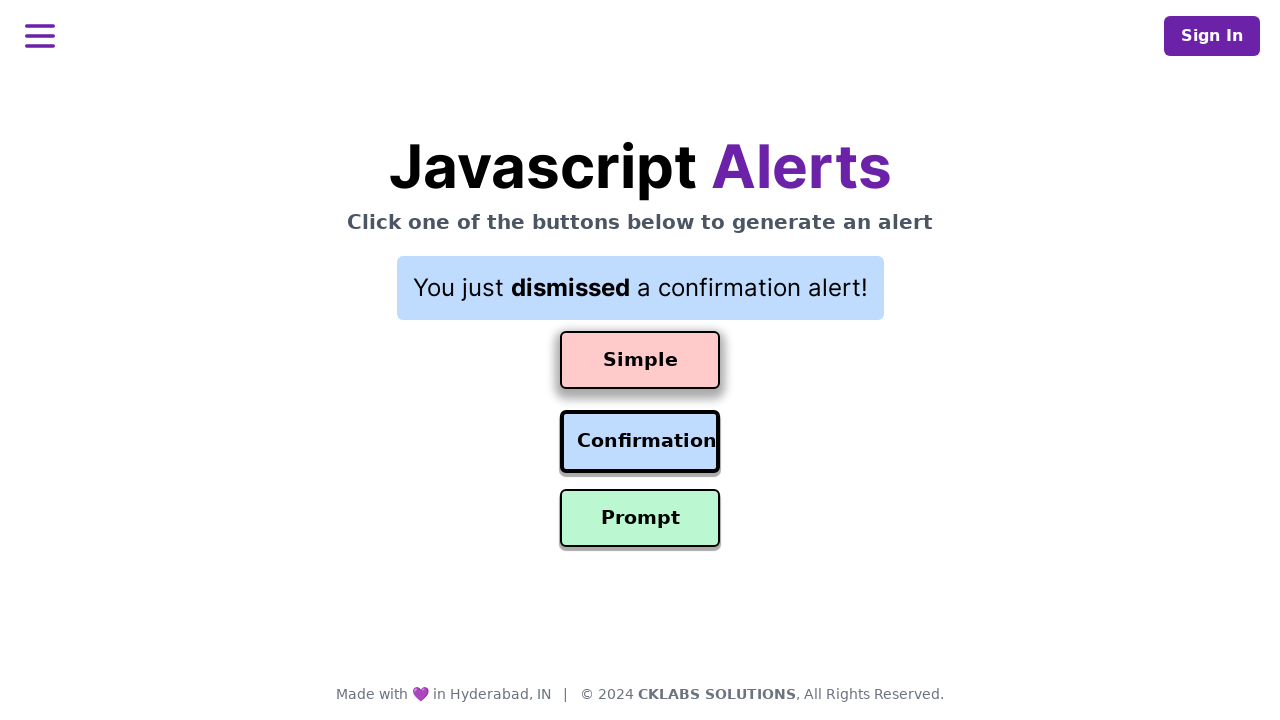